Navigates to Python programming examples page and clicks on a specific example card in the grid.

Starting URL: https://dev.programiz.com/python-programming/examples

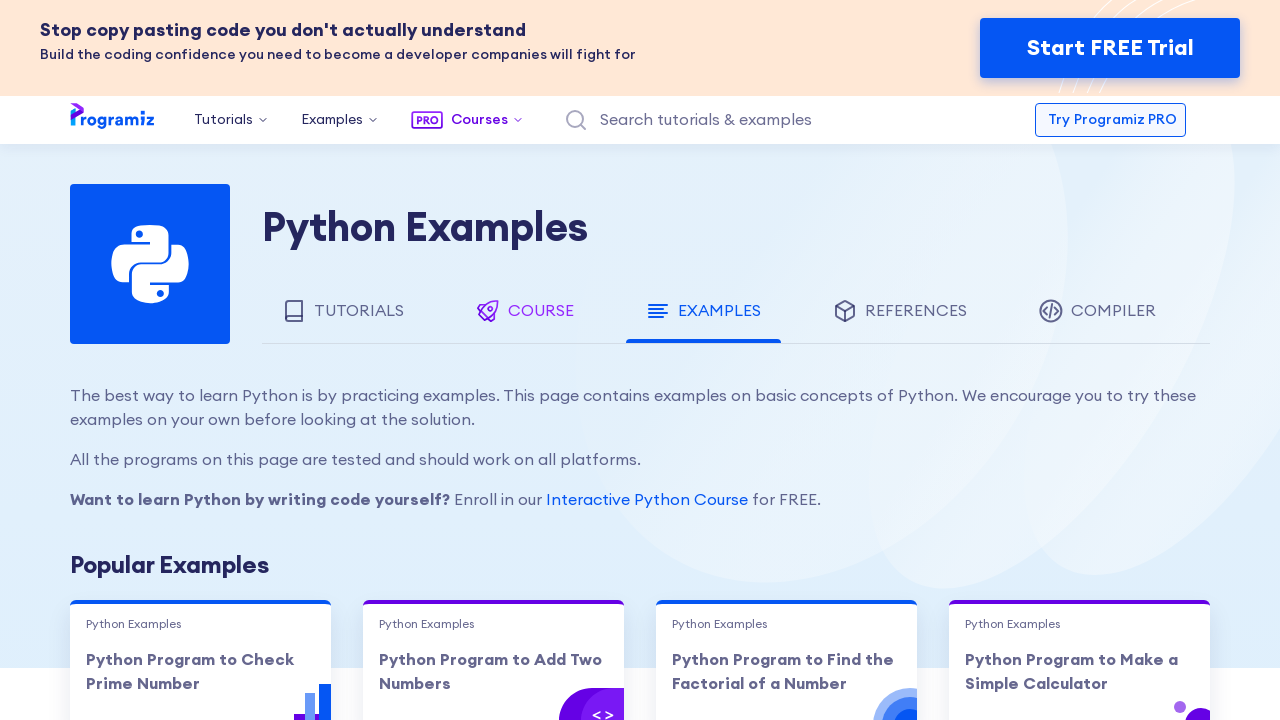

Navigated to Python programming examples page
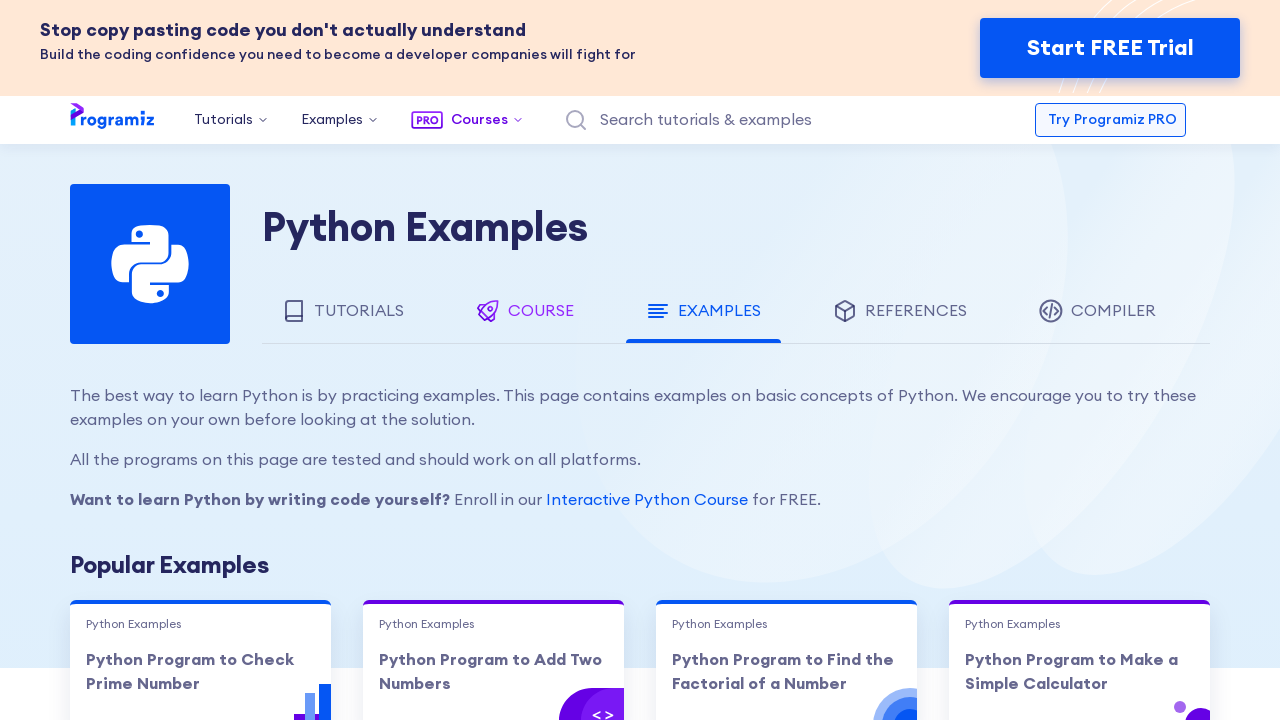

Clicked on the second example card in the grid to open the program to check prime number at (200, 646) on body > main > div.contents.contents--neg-120 > div > div.row.d-none.d-md-flex > 
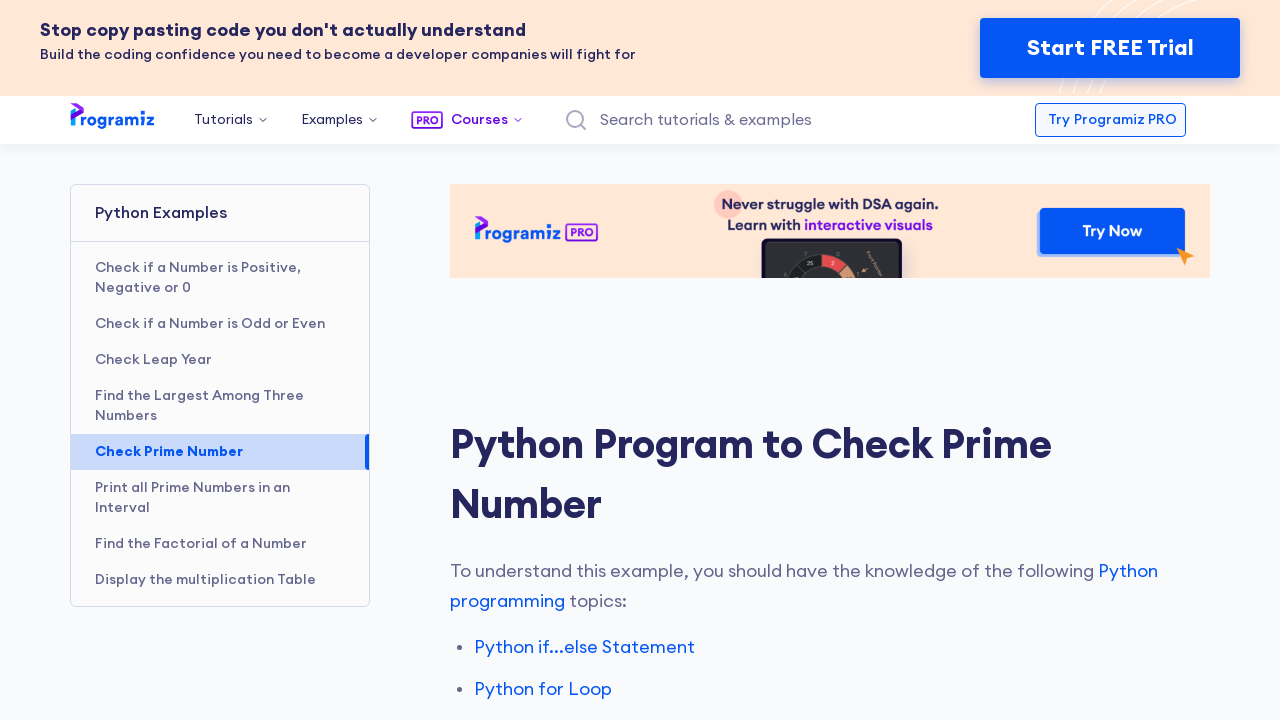

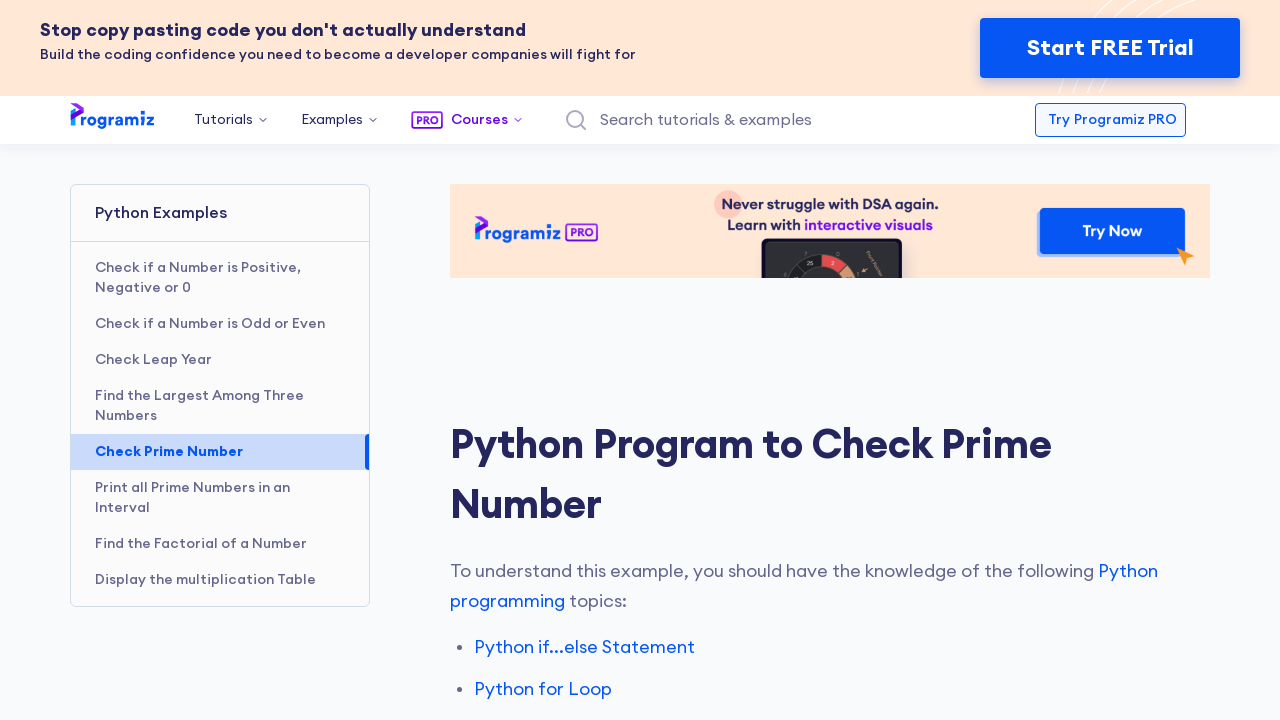